Searches for a company by TIN (Tax Identification Number) on the Russian Federal Tax Service EGRUL website and retrieves the company name from the search results.

Starting URL: https://egrul.nalog.ru/index.html

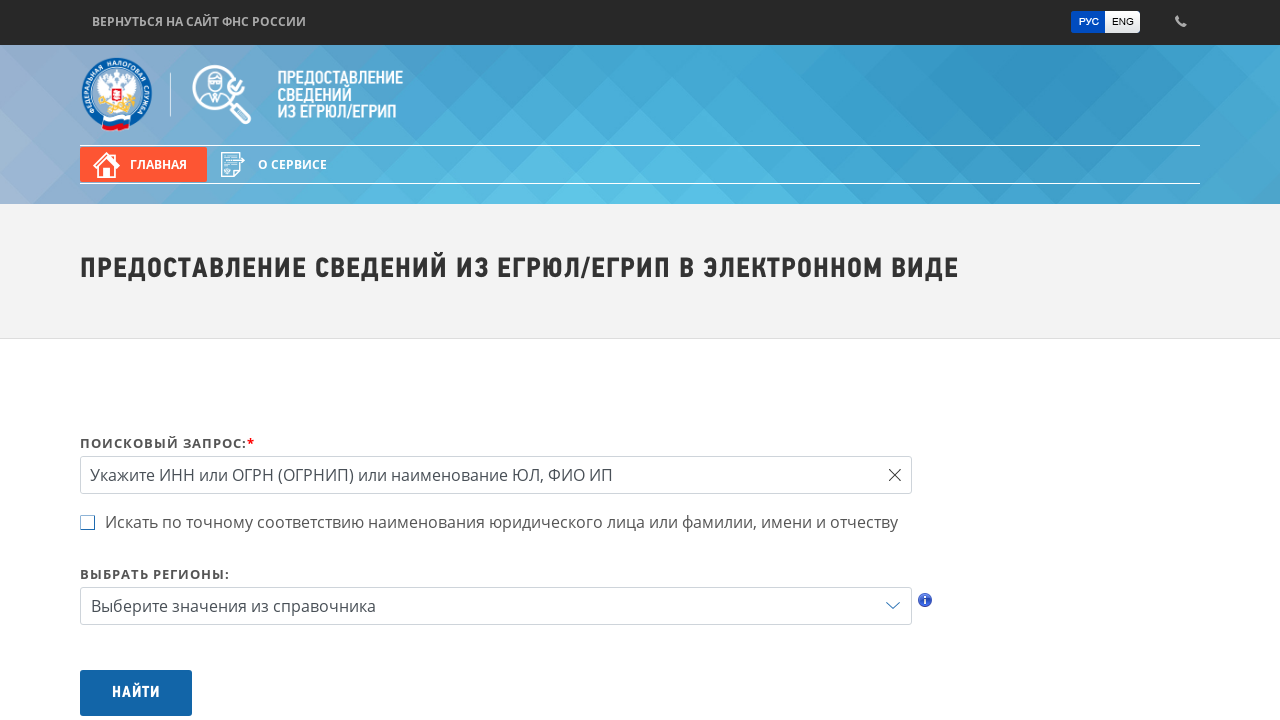

Filled search field with TIN 7707083893 on #query
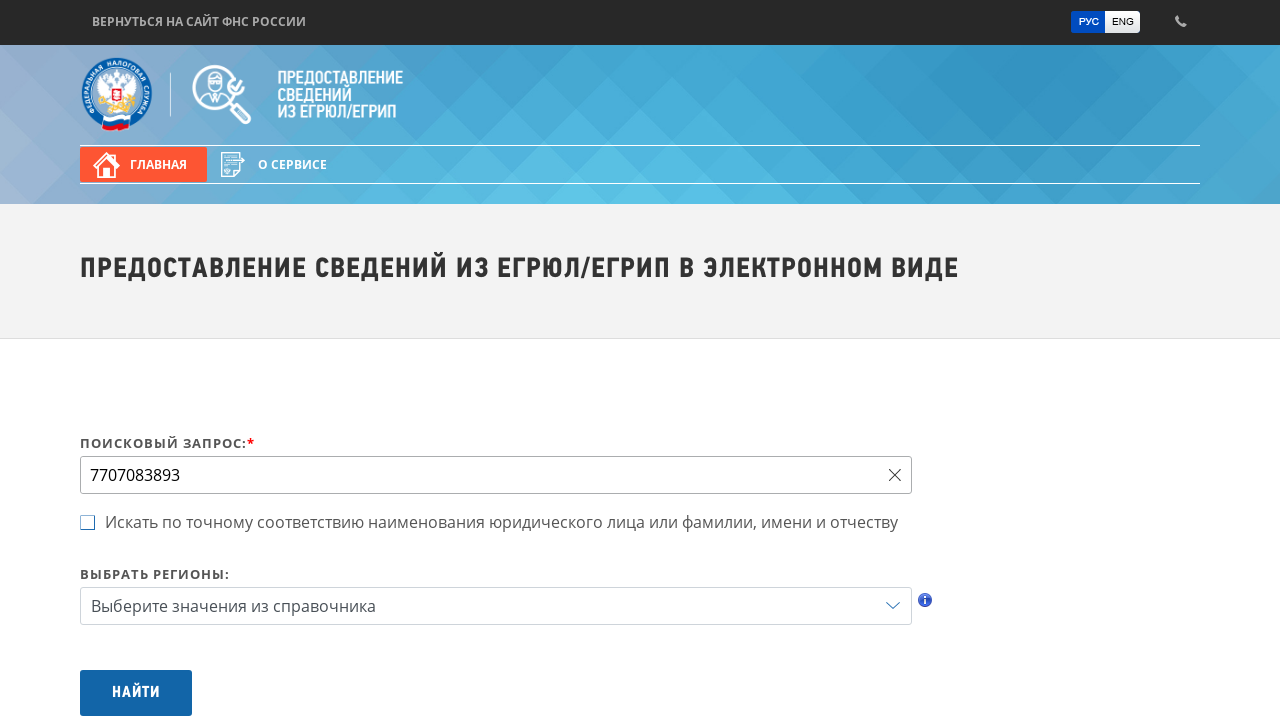

Clicked search button to search for company at (136, 693) on #btnSearch
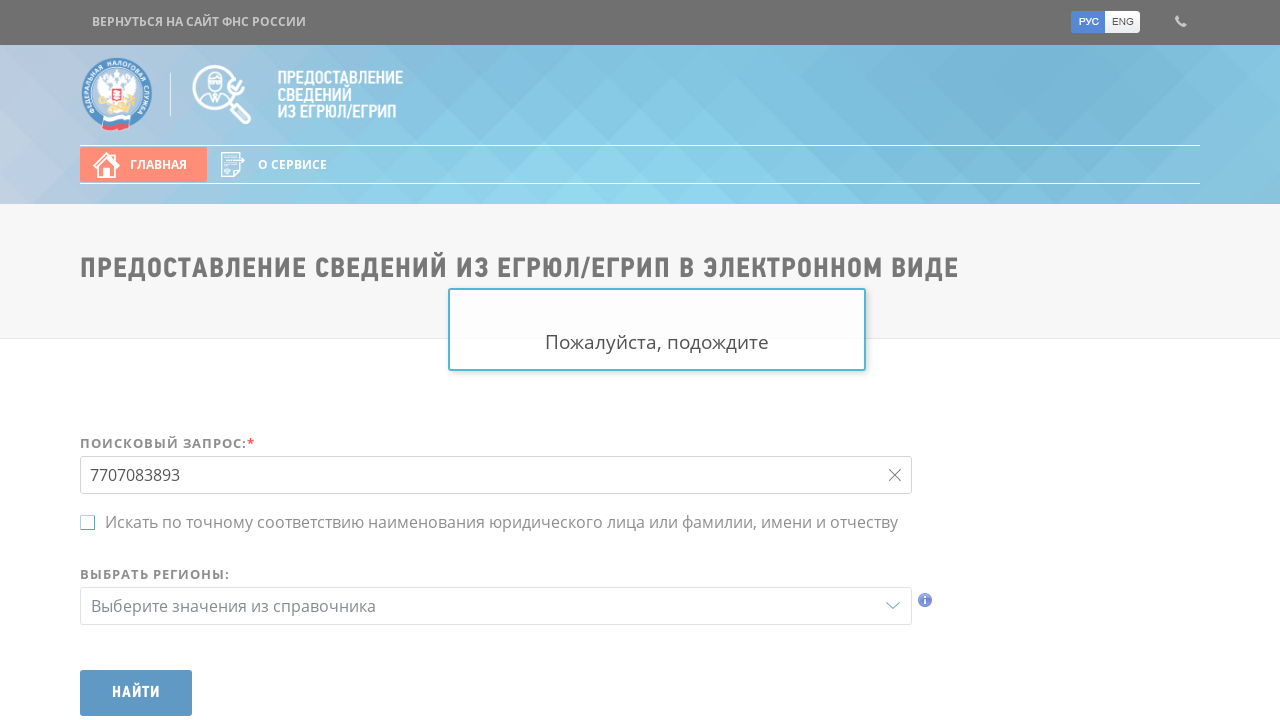

Search results loaded with company excerpt
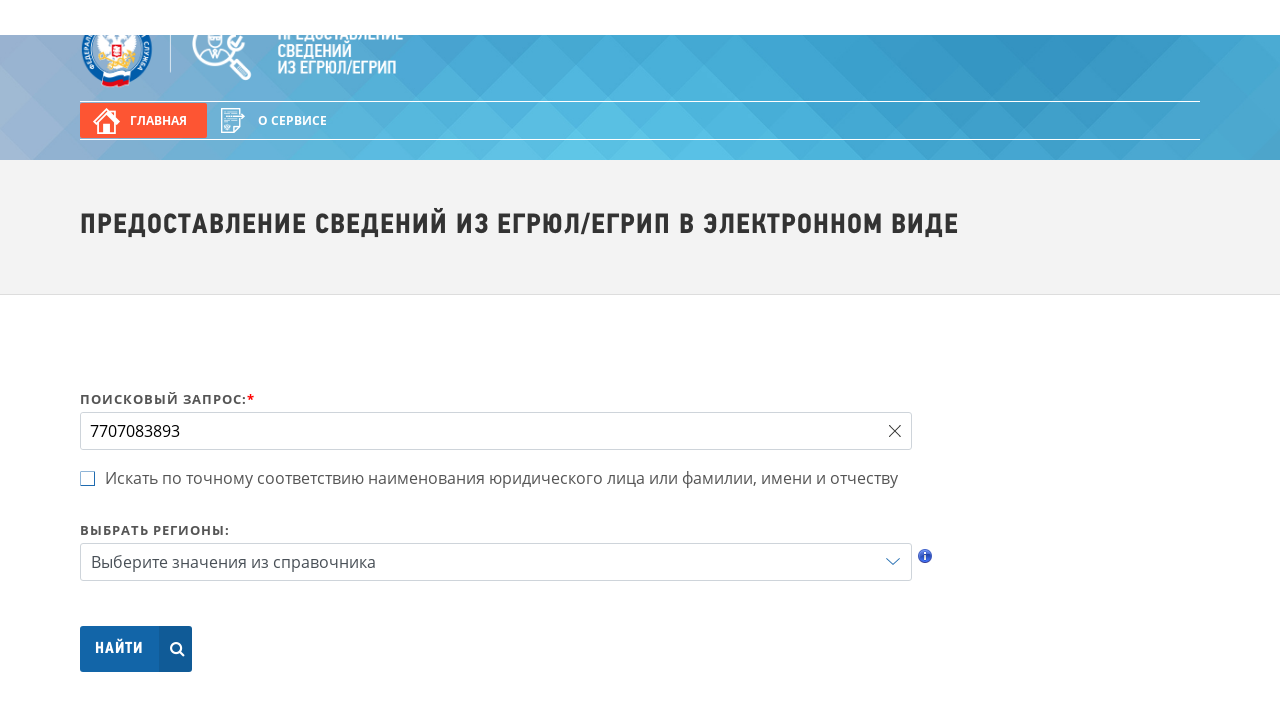

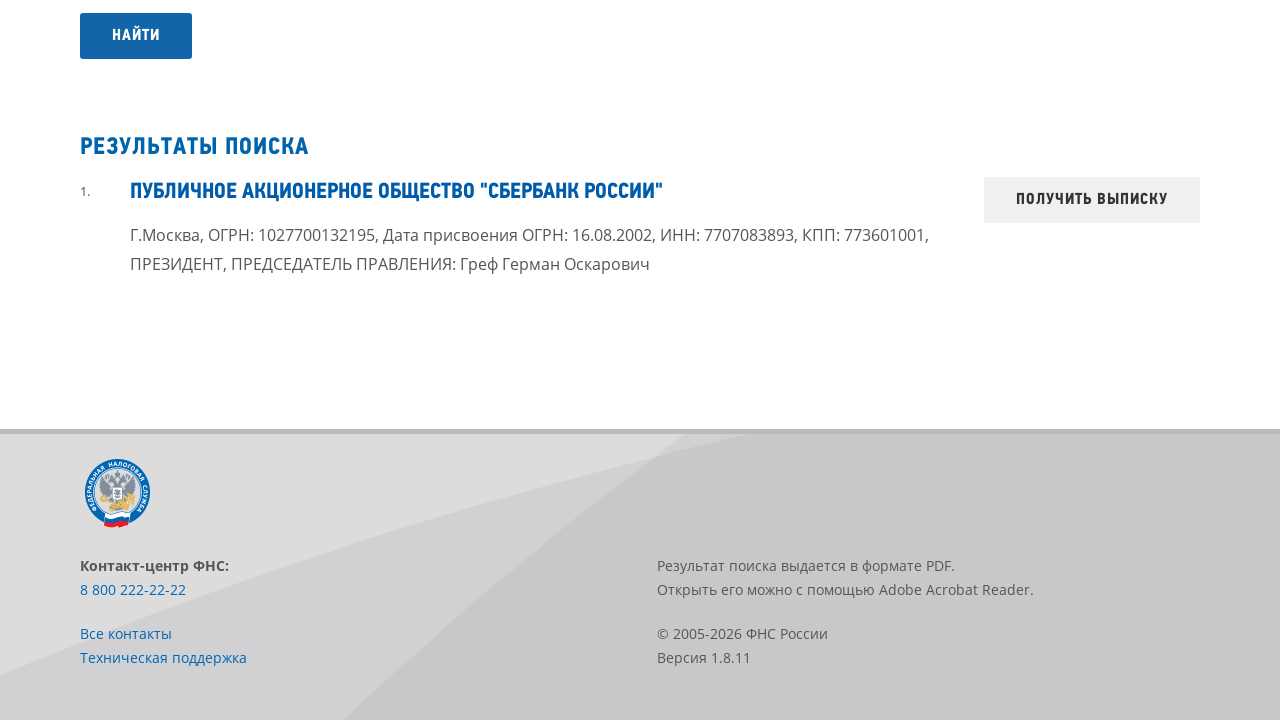